Tests slider functionality by dragging the slider handle to a new position

Starting URL: https://demoqa.com/slider

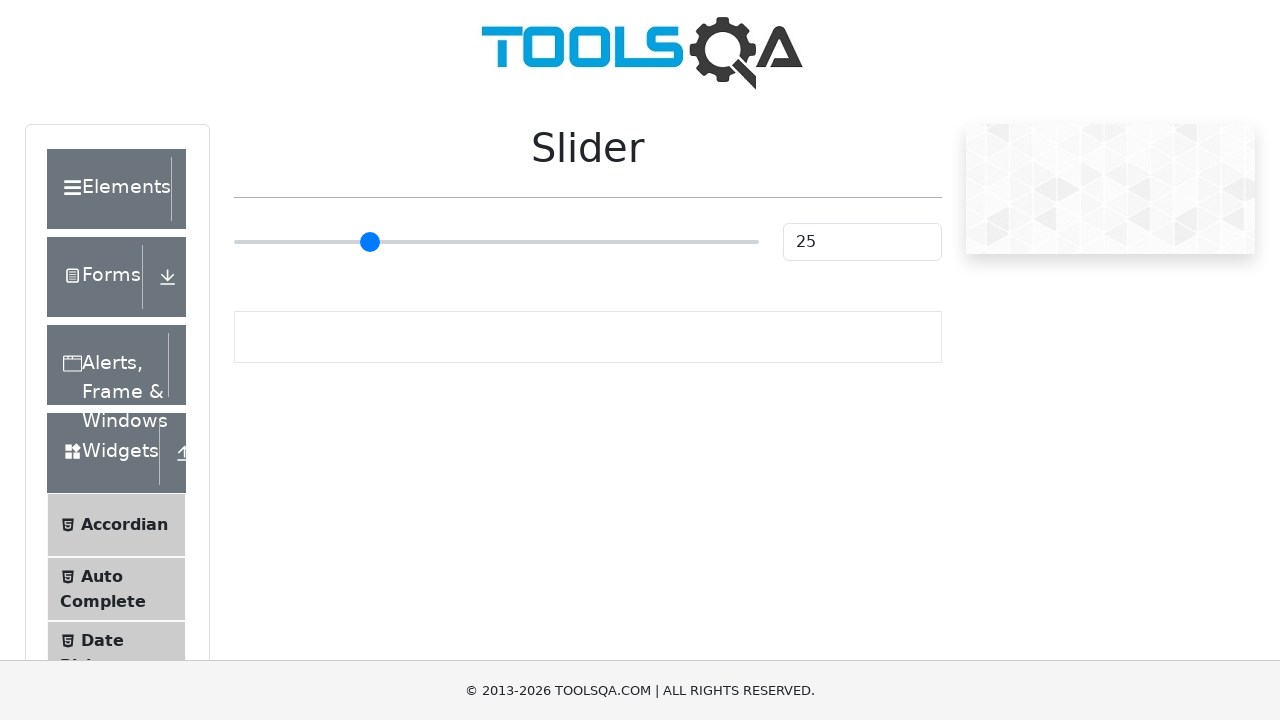

Navigated to slider demo page
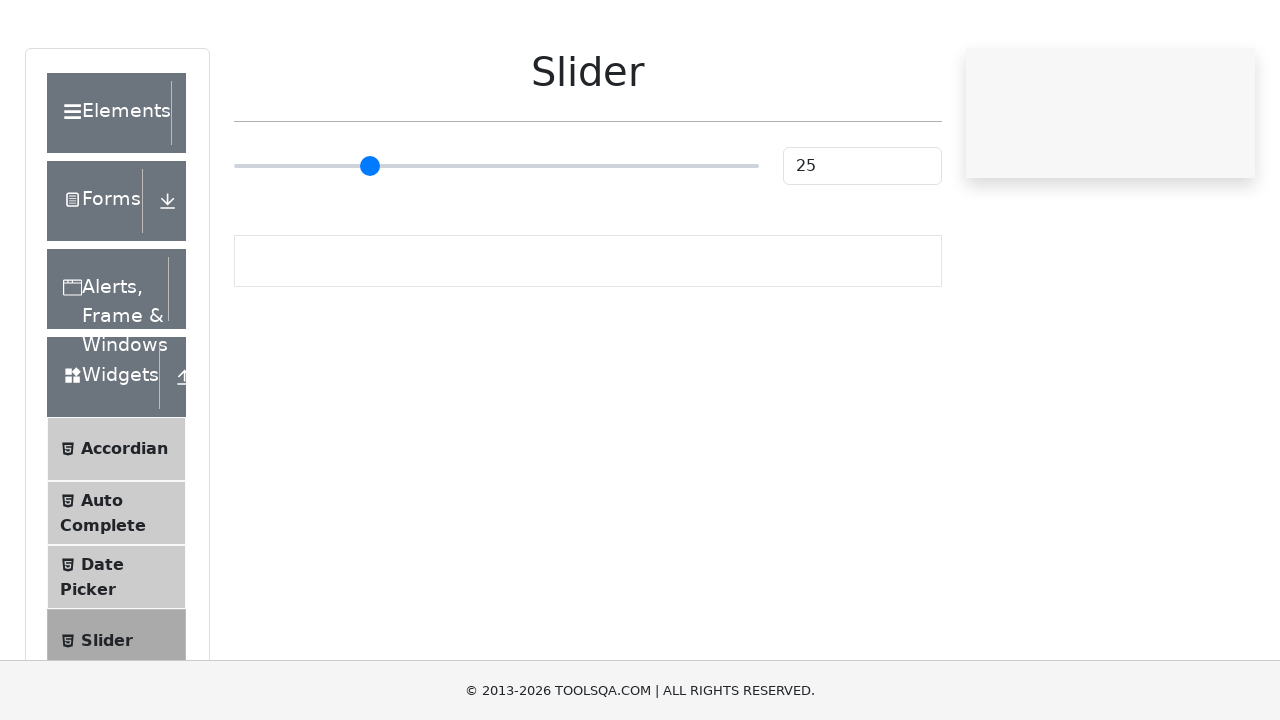

Located slider element
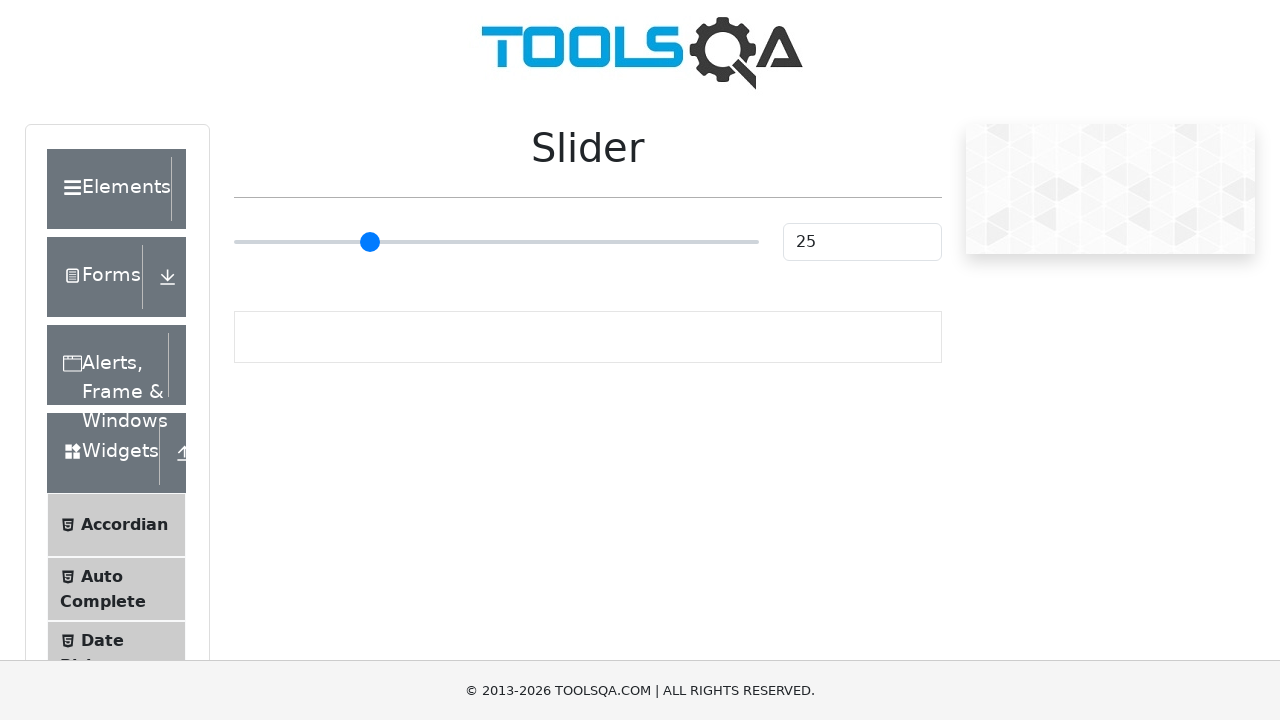

Dragged slider handle to new position at (334, 223)
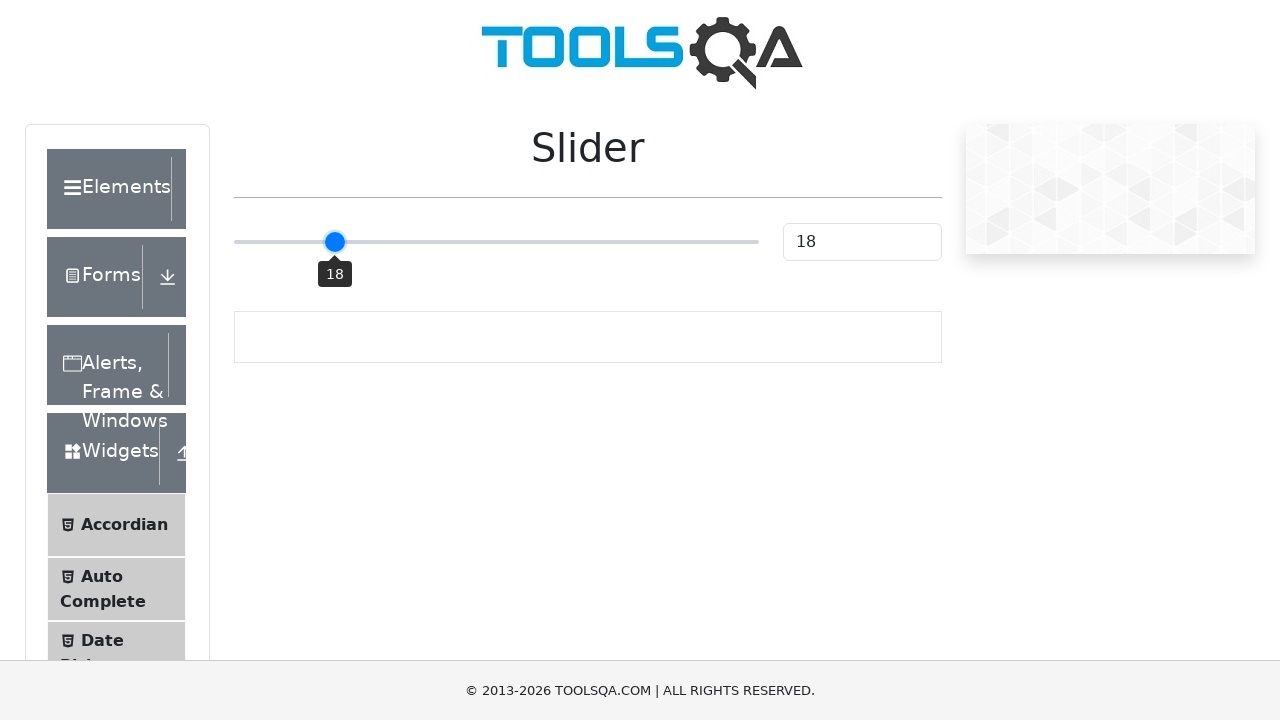

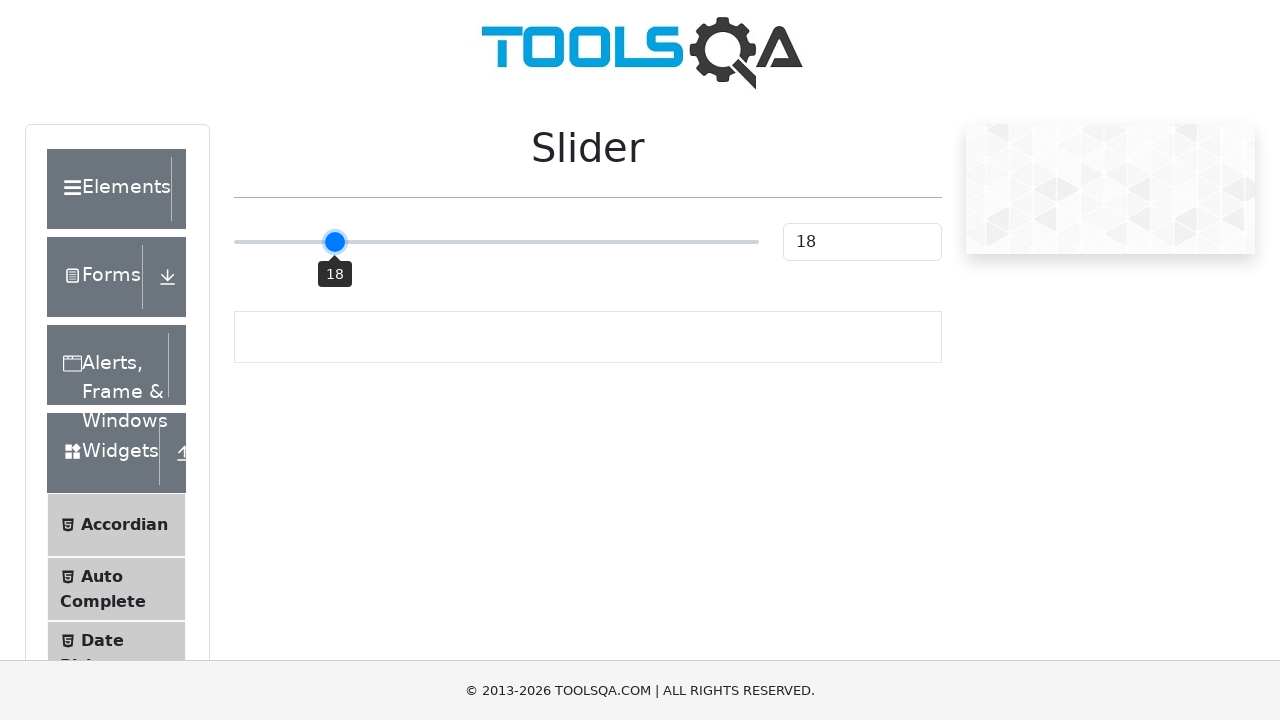